Tests sorting the Due column in descending order by clicking the column header twice and verifying values are sorted from highest to lowest

Starting URL: http://the-internet.herokuapp.com/tables

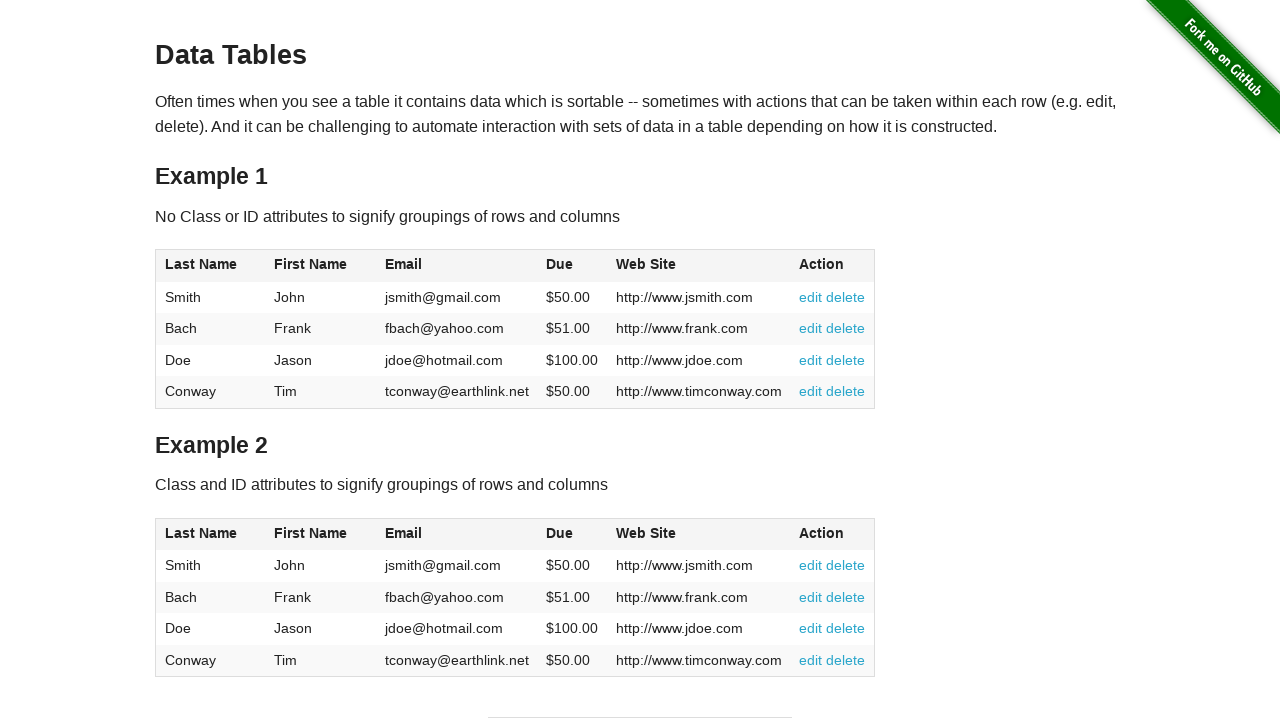

Clicked Due column header first time at (572, 266) on #table1 thead tr th:nth-of-type(4)
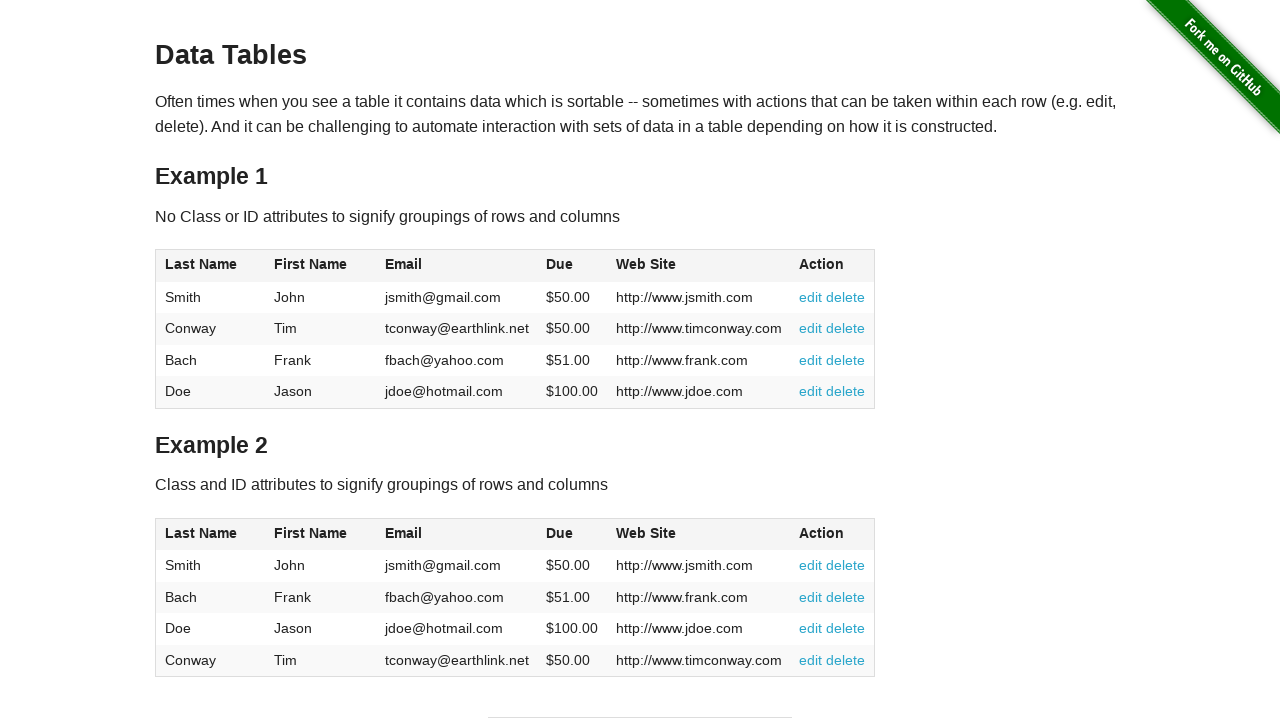

Clicked Due column header second time to sort descending at (572, 266) on #table1 thead tr th:nth-of-type(4)
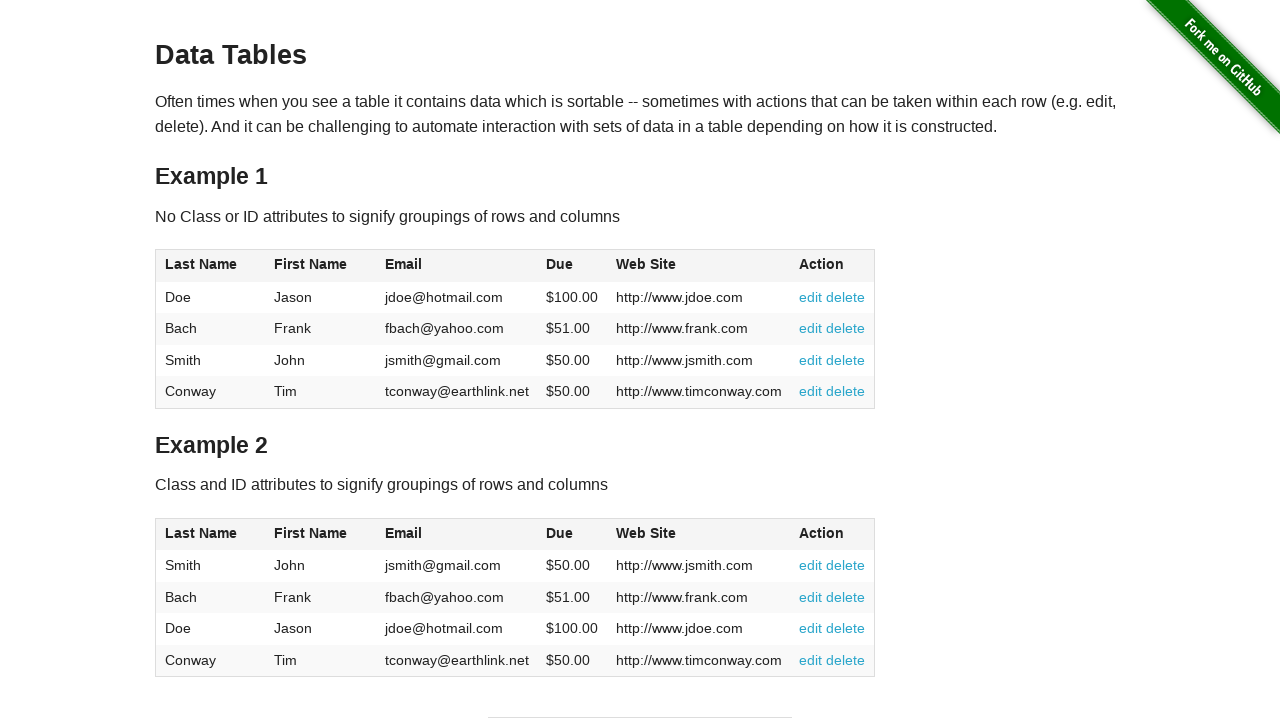

Due column values loaded and ready
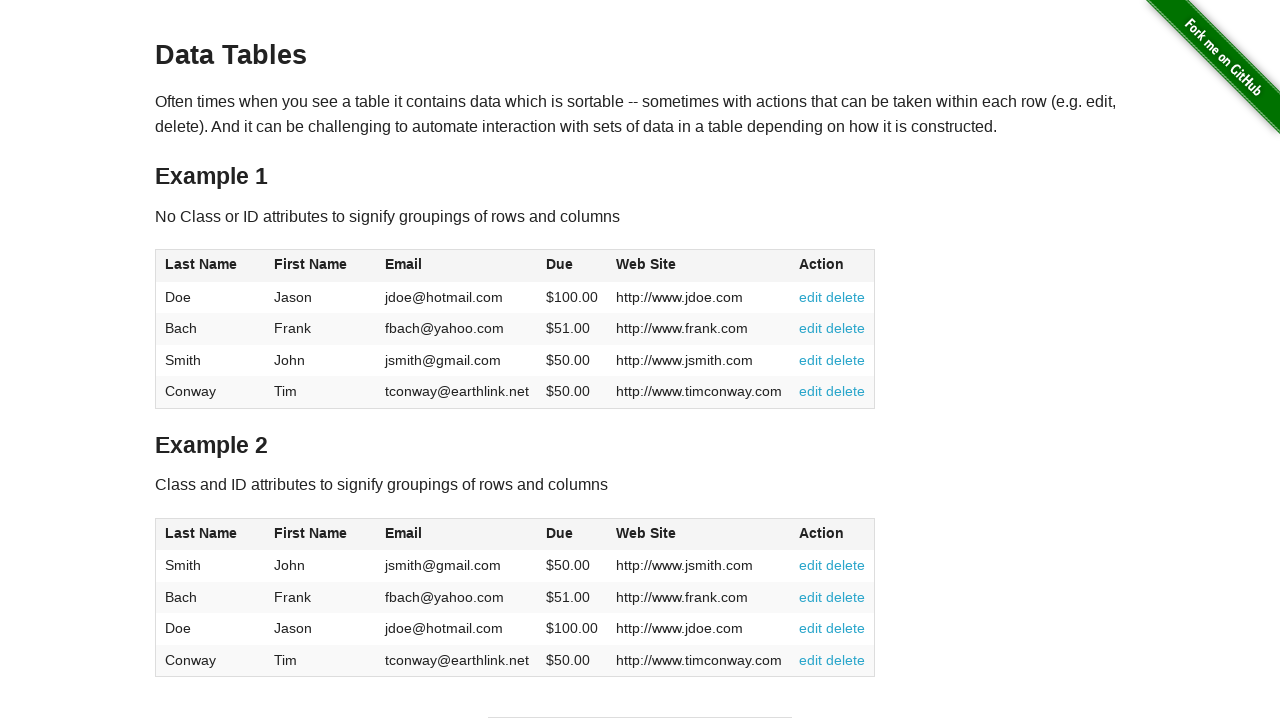

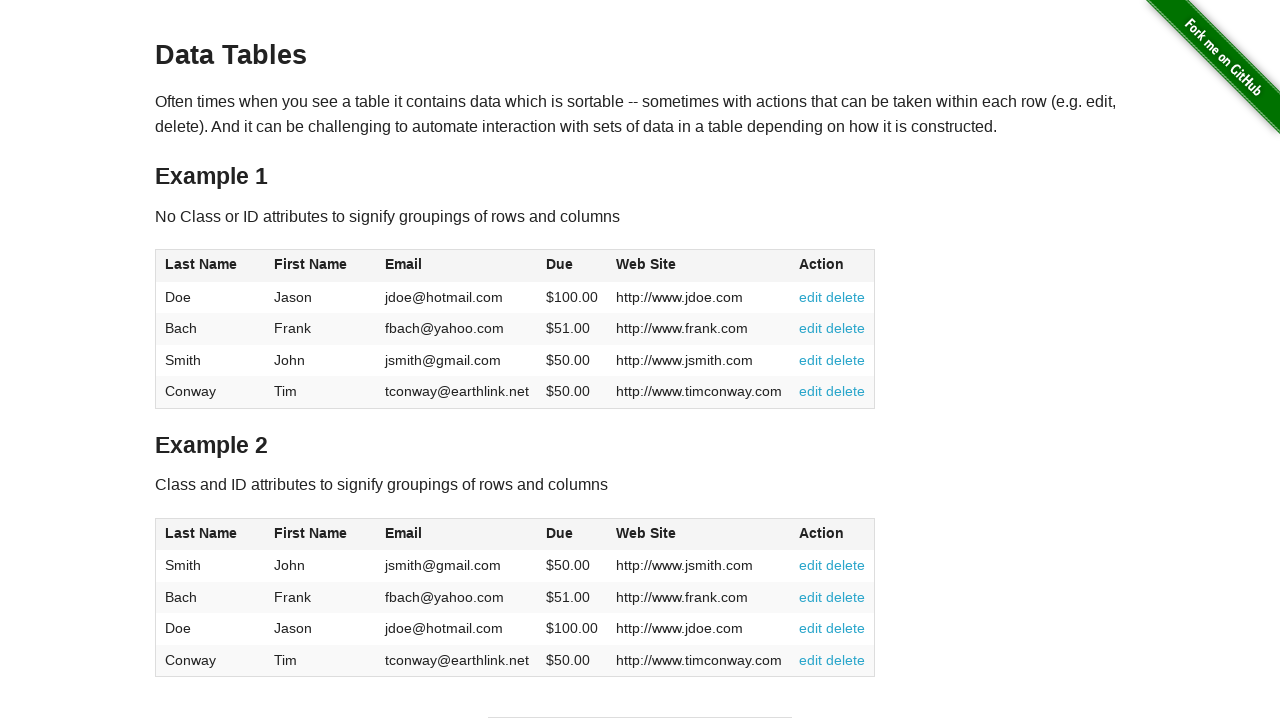